Navigates to hotels.com and clears all browser cookies

Starting URL: http://hotels.com

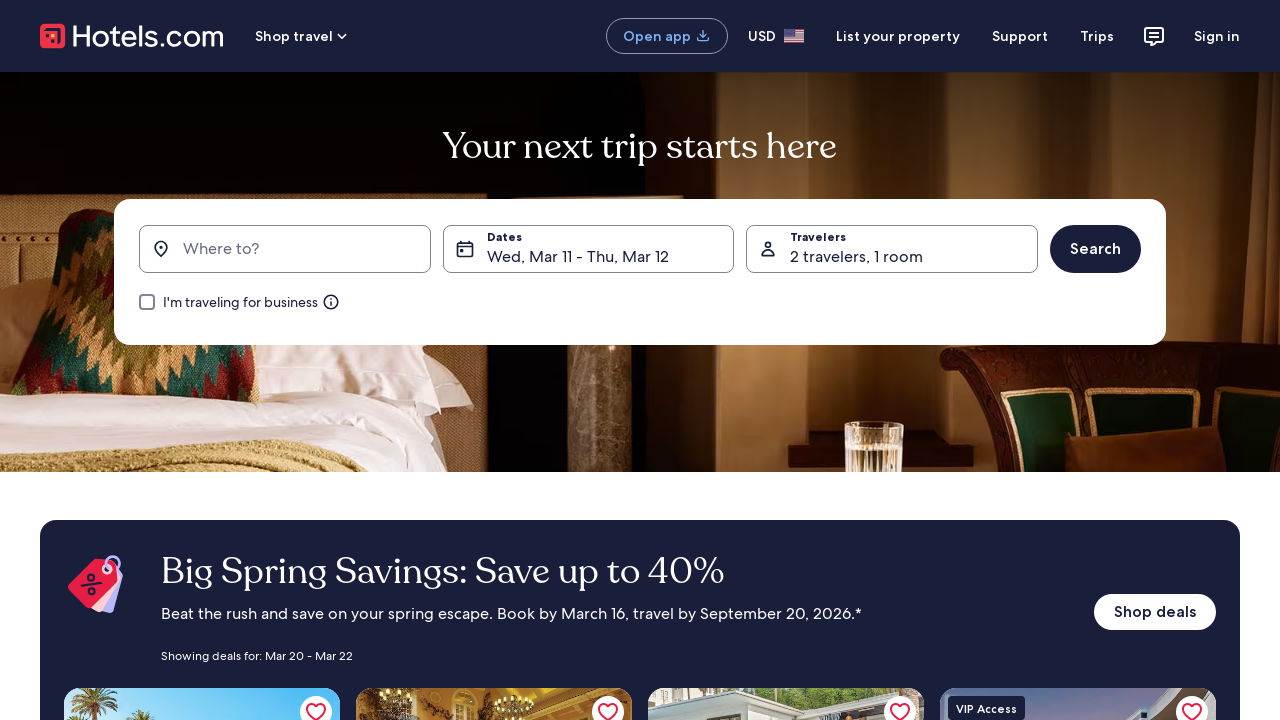

Navigated to hotels.com
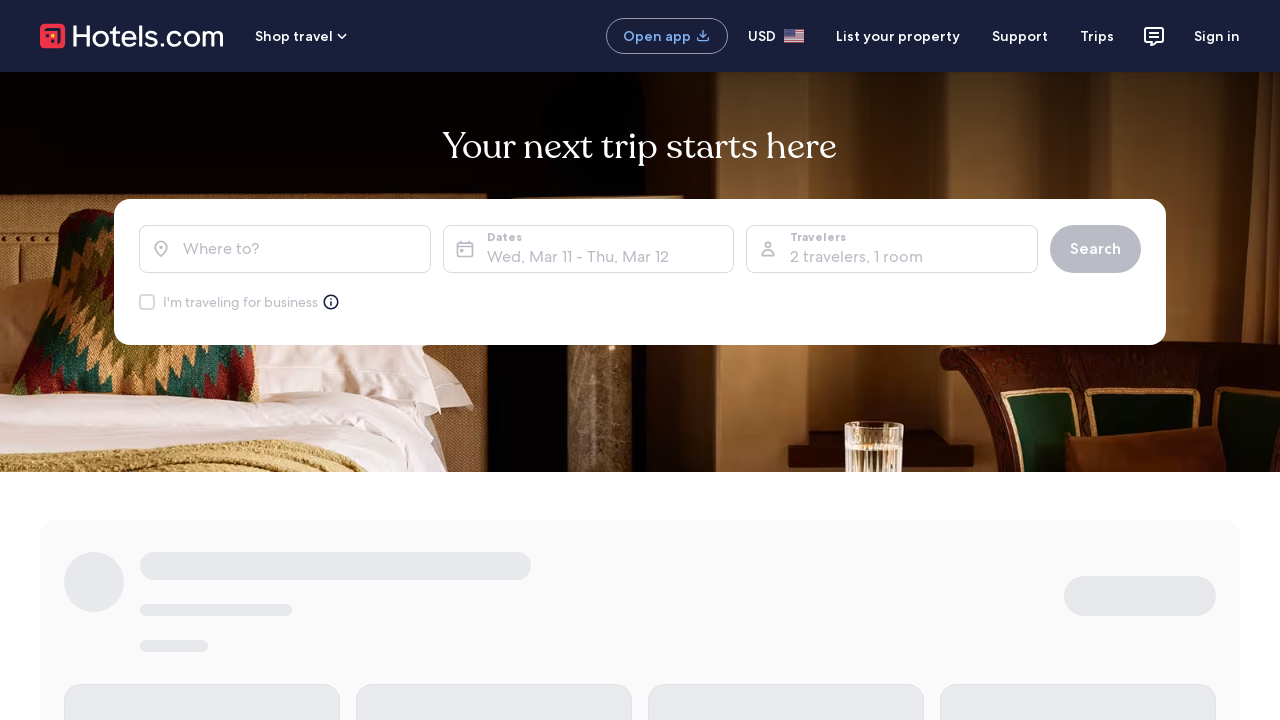

Cleared all browser cookies
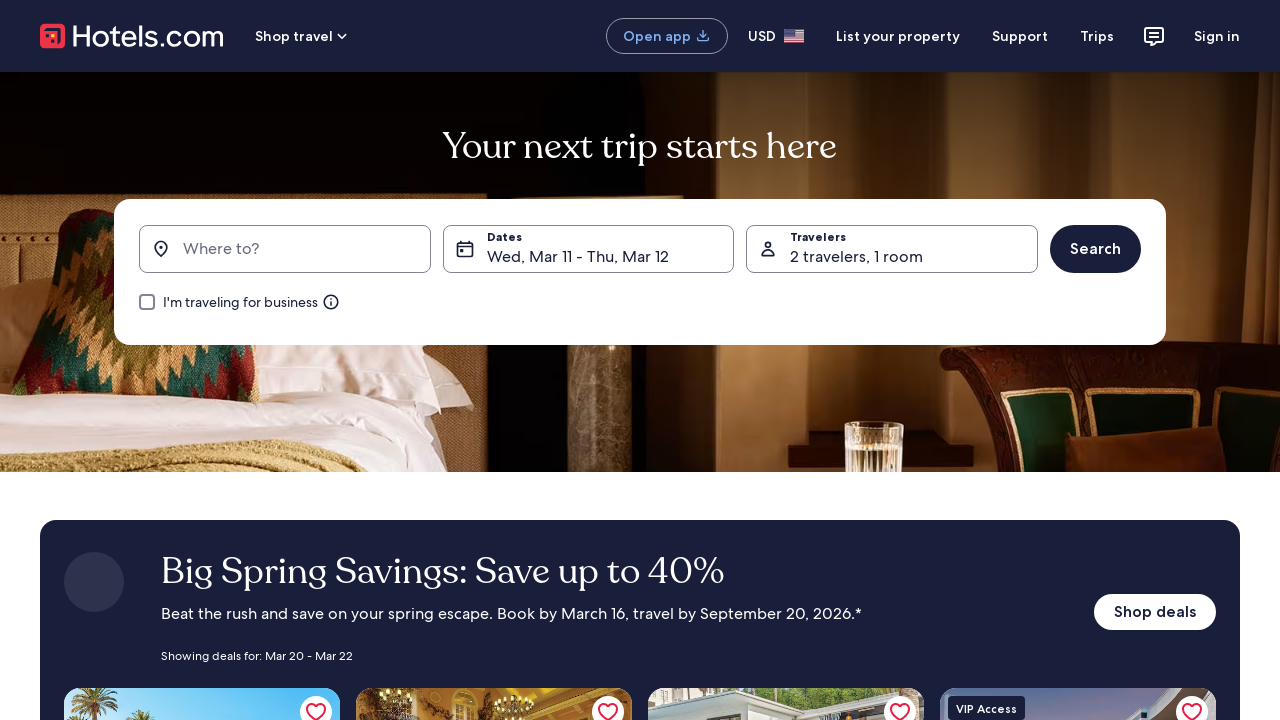

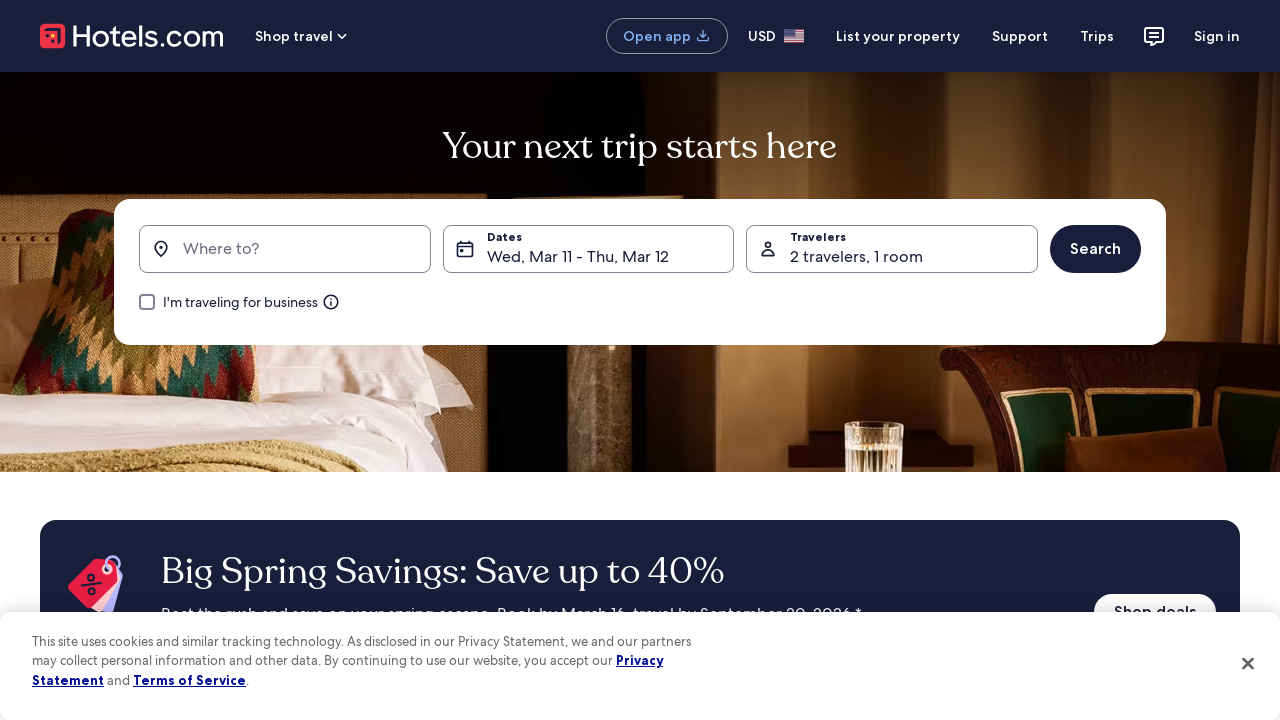